Navigates to JPL Space page and clicks the full image button to display the featured Mars image

Starting URL: https://data-class-jpl-space.s3.amazonaws.com/JPL_Space/index.html

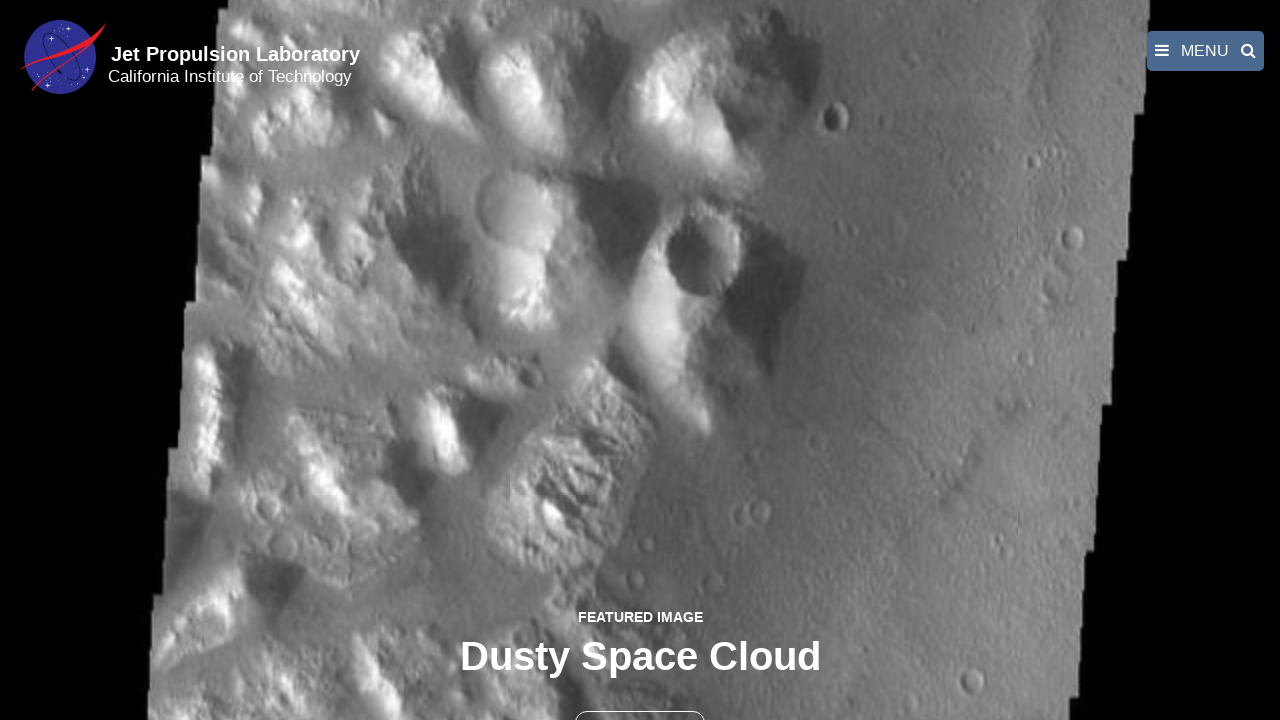

Navigated to JPL Space page
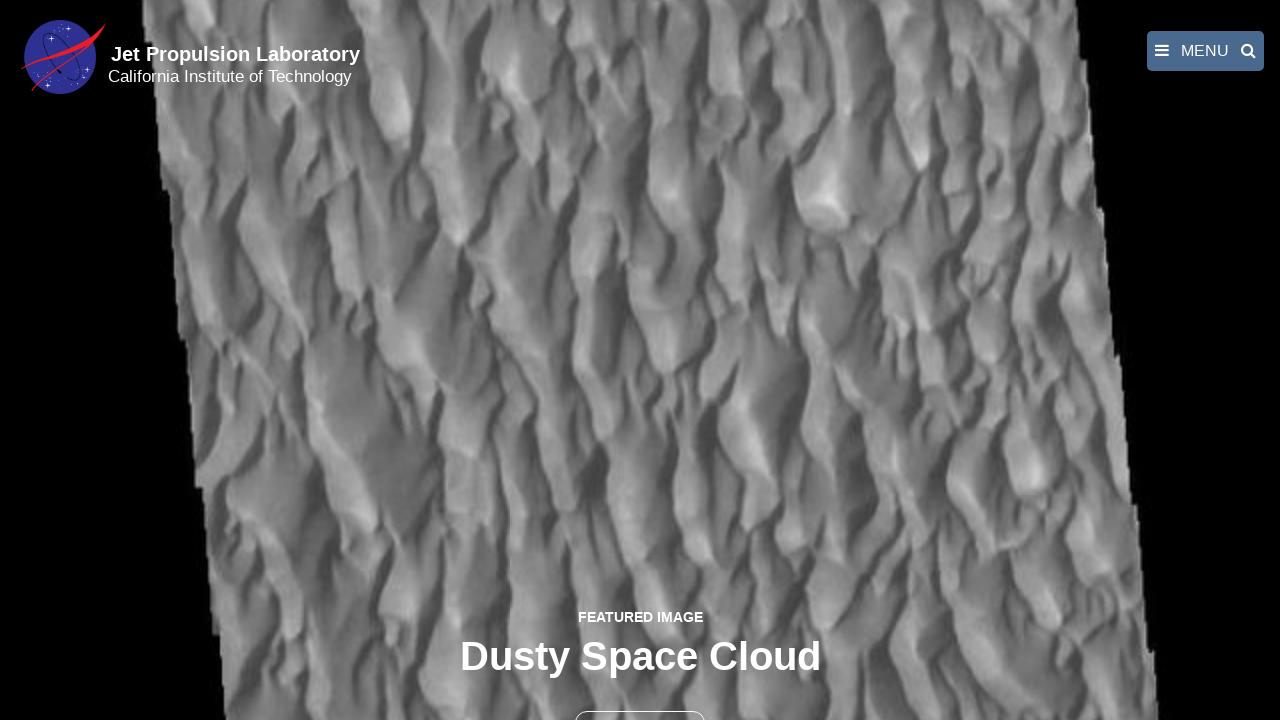

Clicked the full image button to display featured Mars image at (640, 699) on button >> nth=1
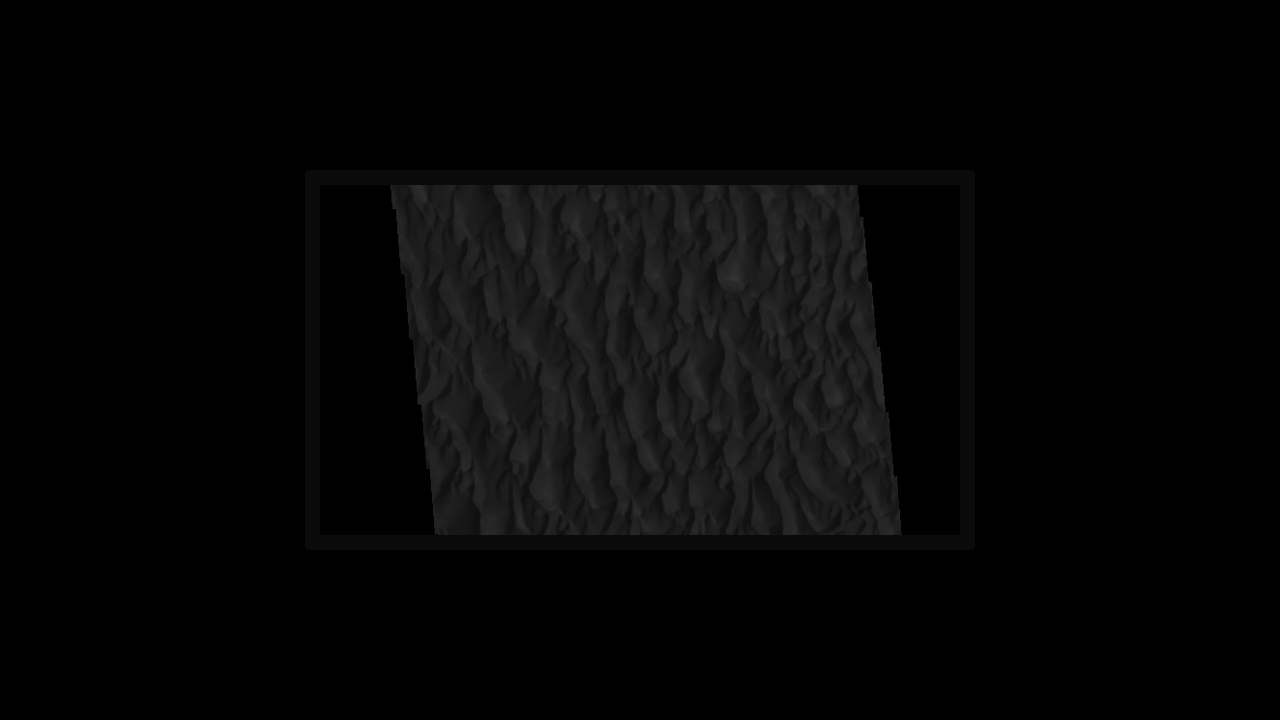

Featured Mars image loaded in lightbox
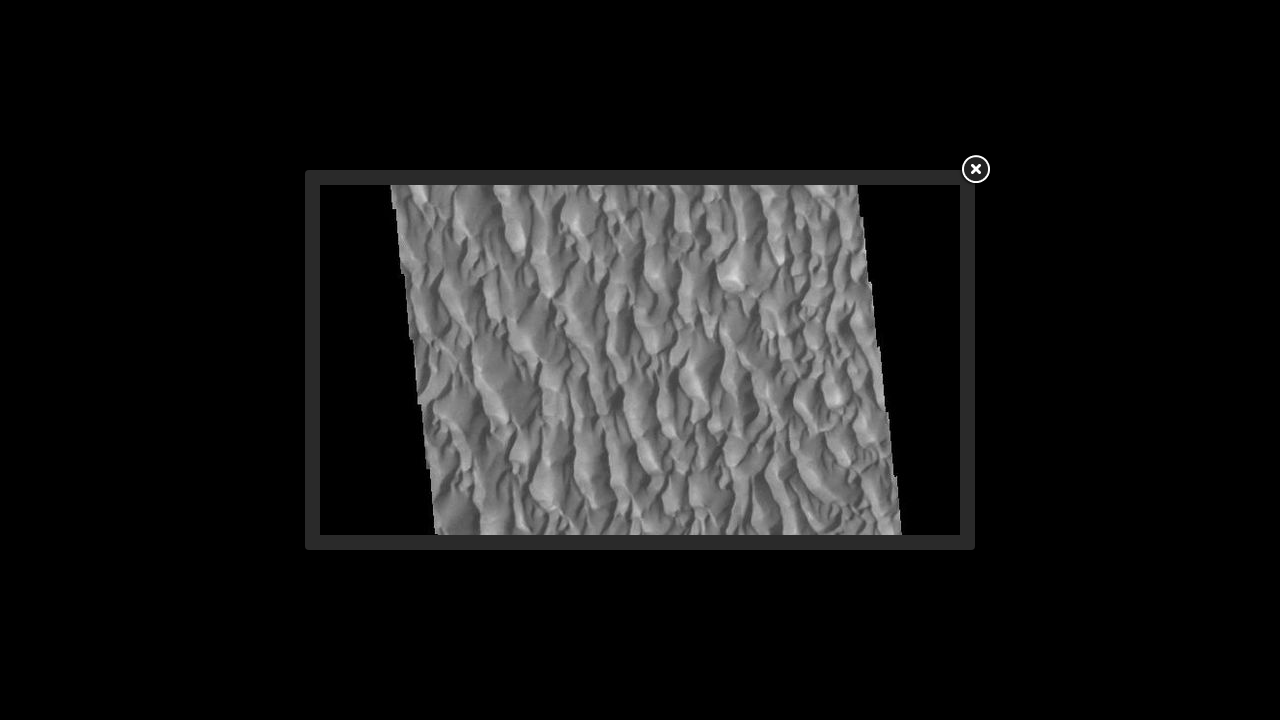

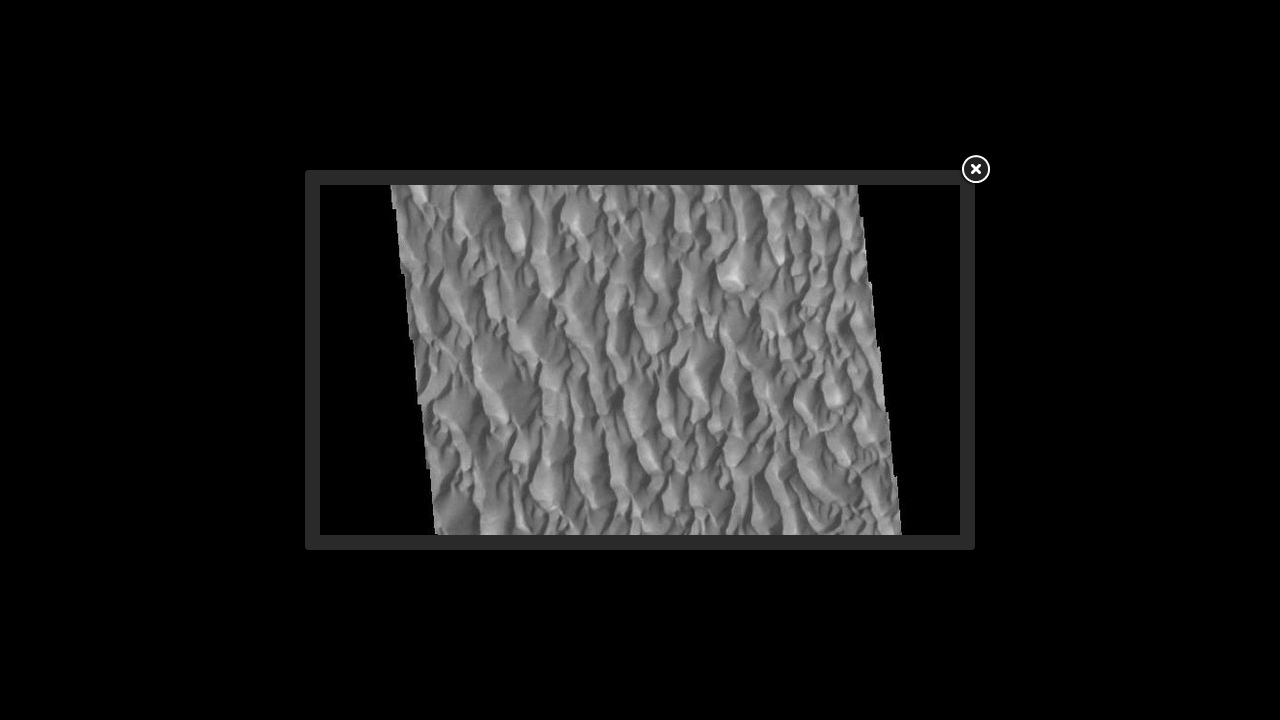